Tests A/B test opt-out functionality by adding a cookie after visiting the page and verifying the heading changes

Starting URL: http://the-internet.herokuapp.com/abtest

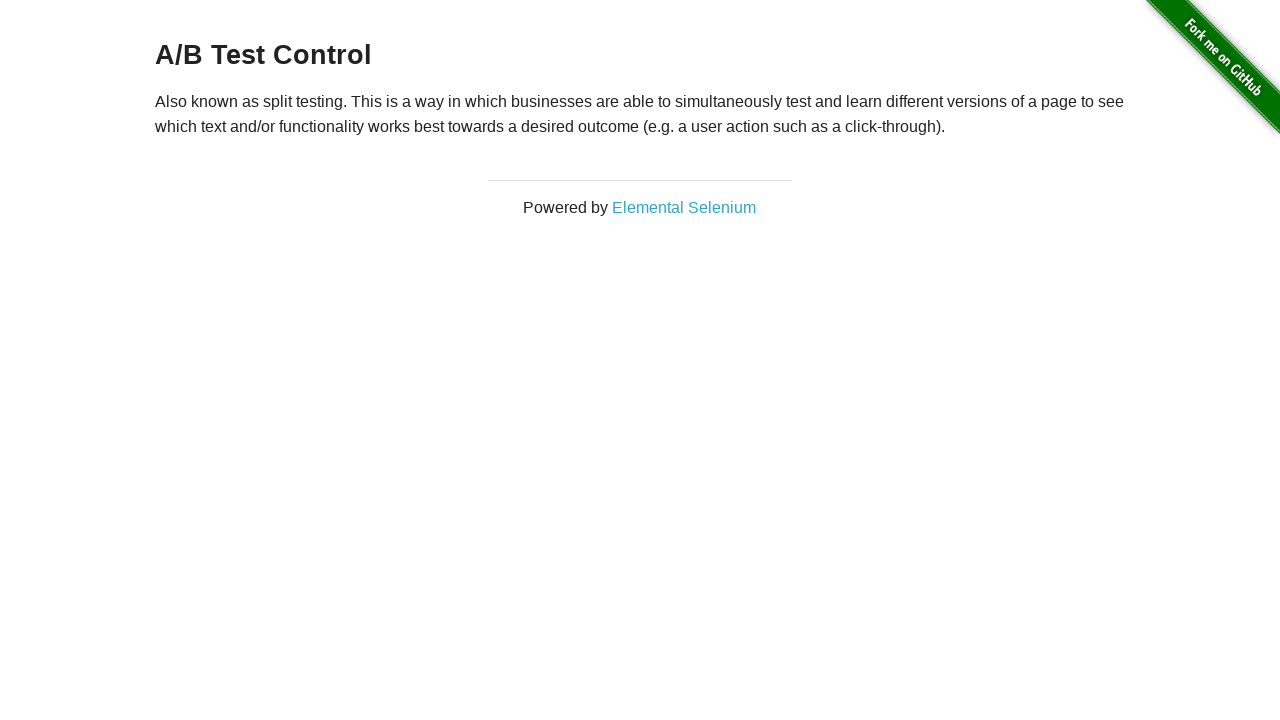

Retrieved initial heading text content
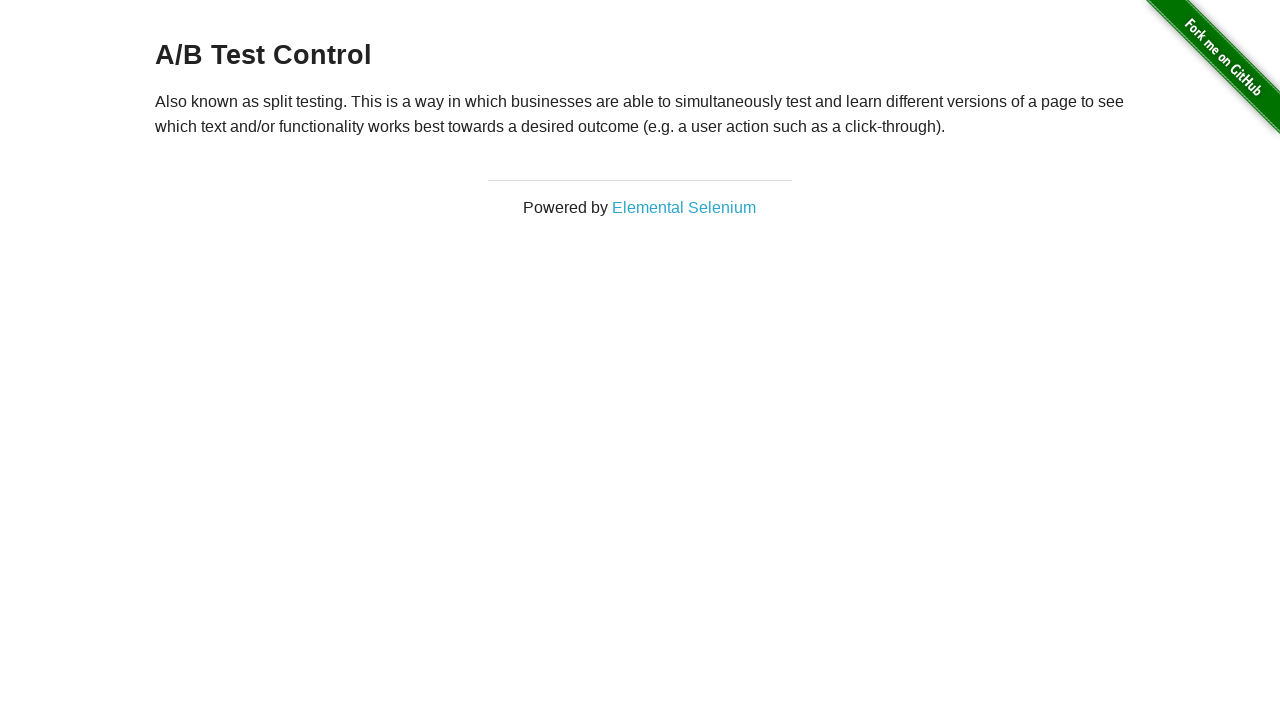

Verified initial heading starts with 'A/B Test'
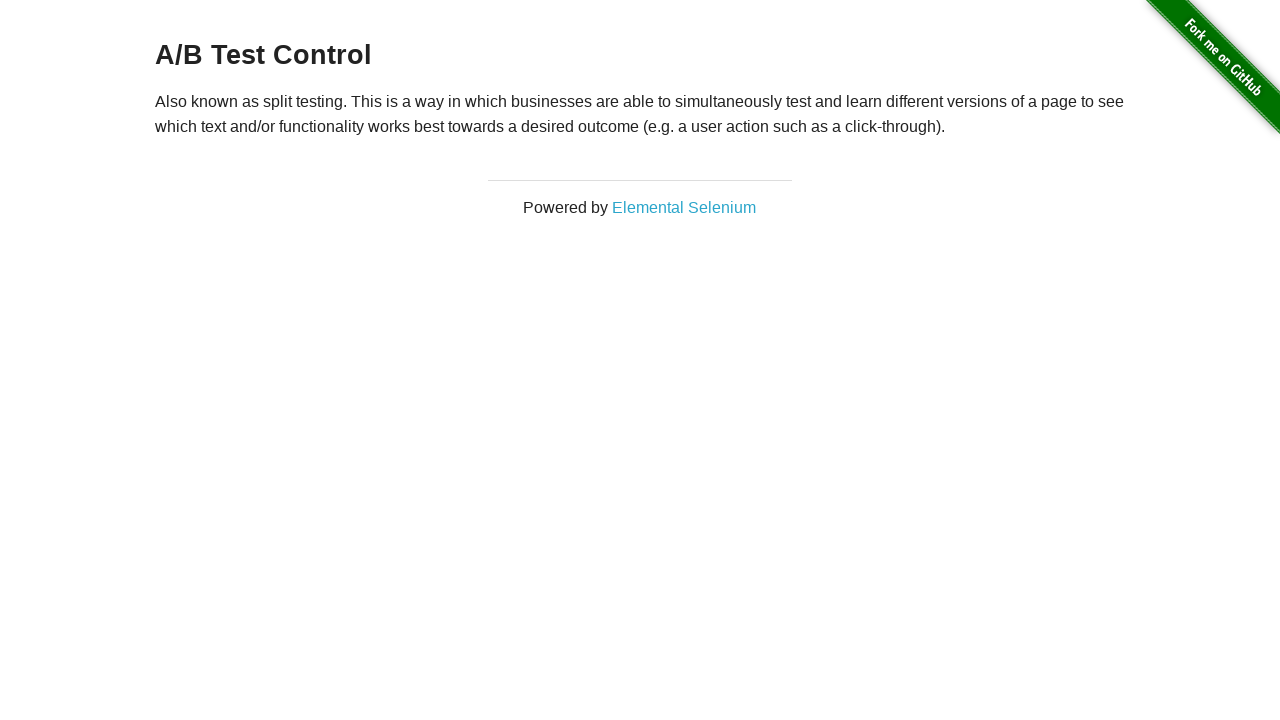

Added optimizelyOptOut cookie with value 'true'
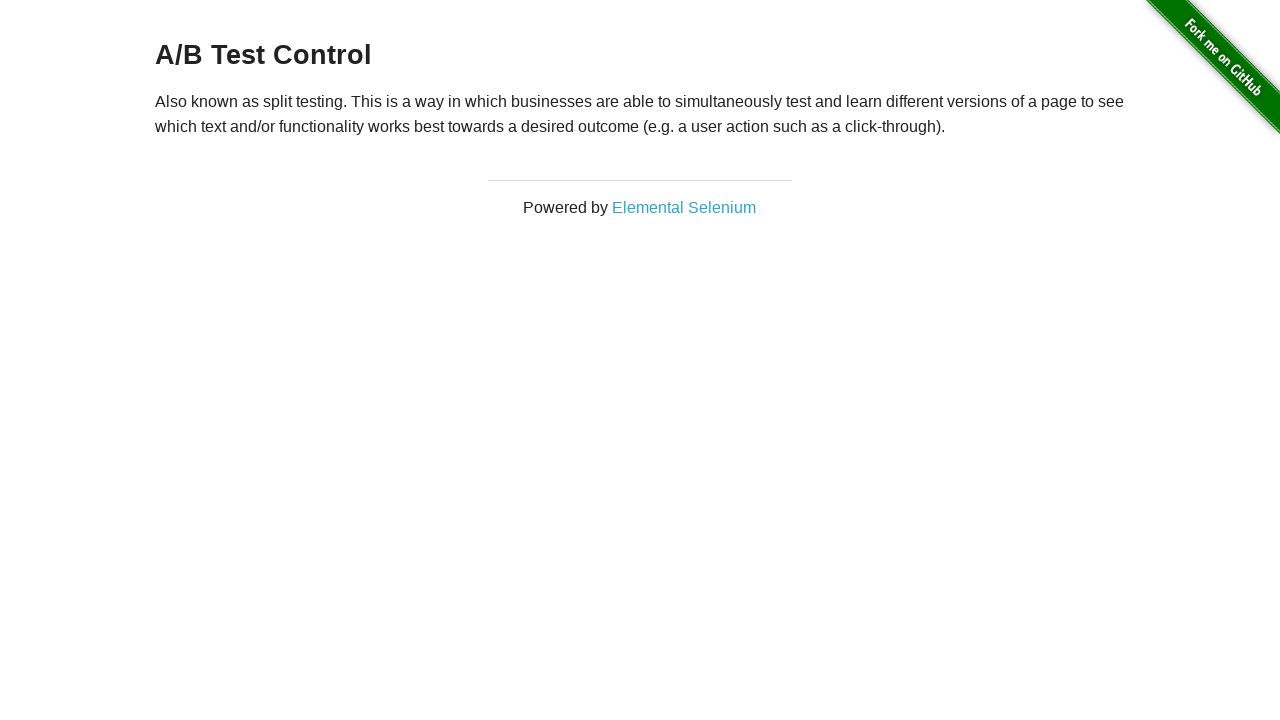

Reloaded page to apply opt-out cookie
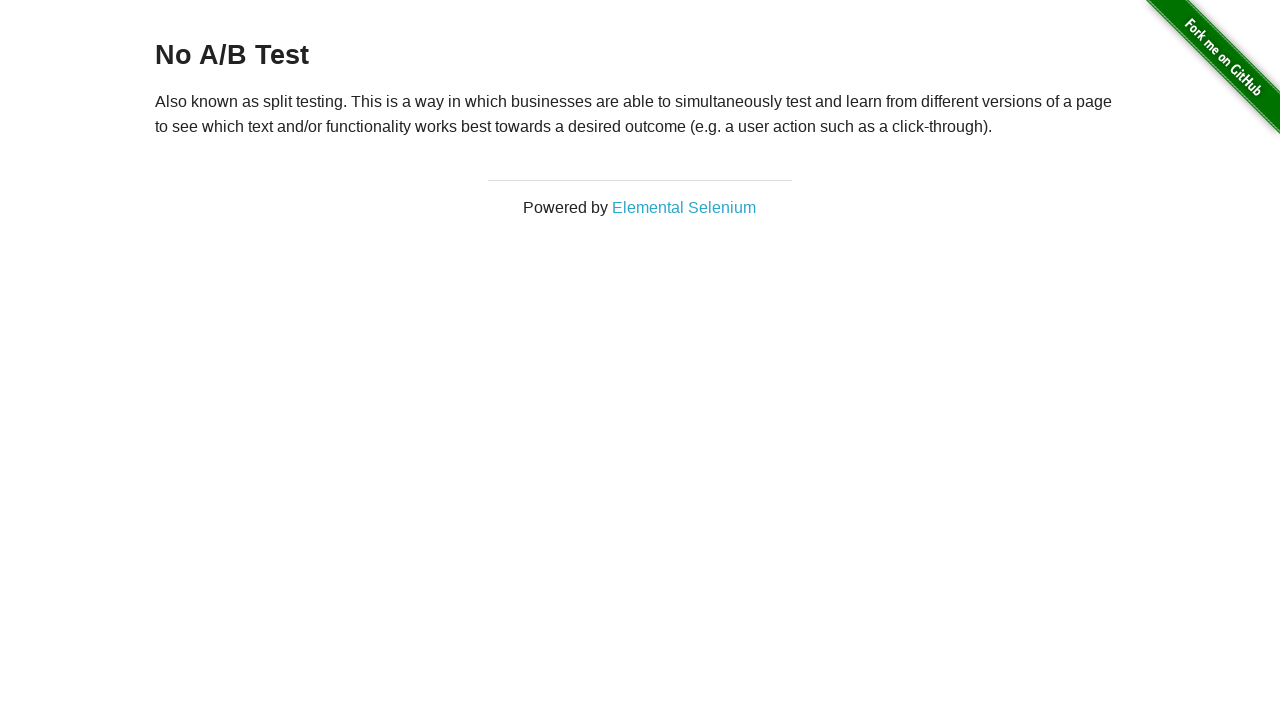

Retrieved heading text content after page reload
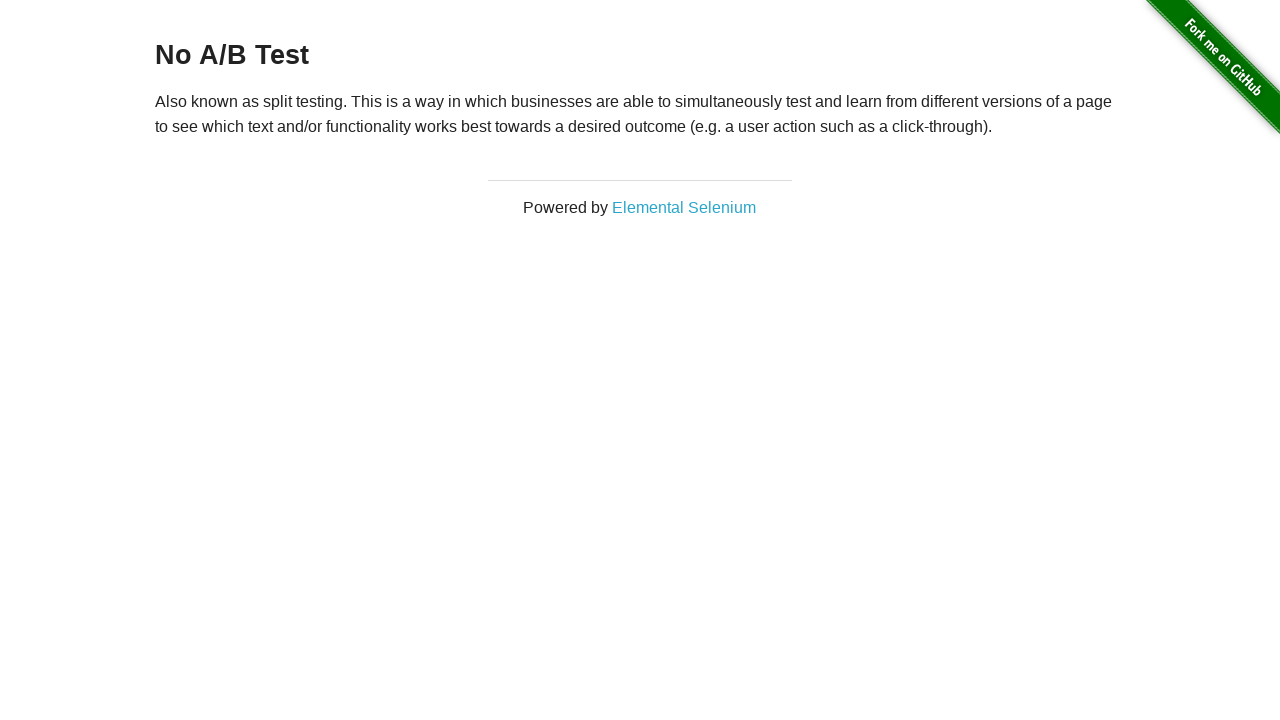

Verified heading changed to 'No A/B Test' after opt-out cookie applied
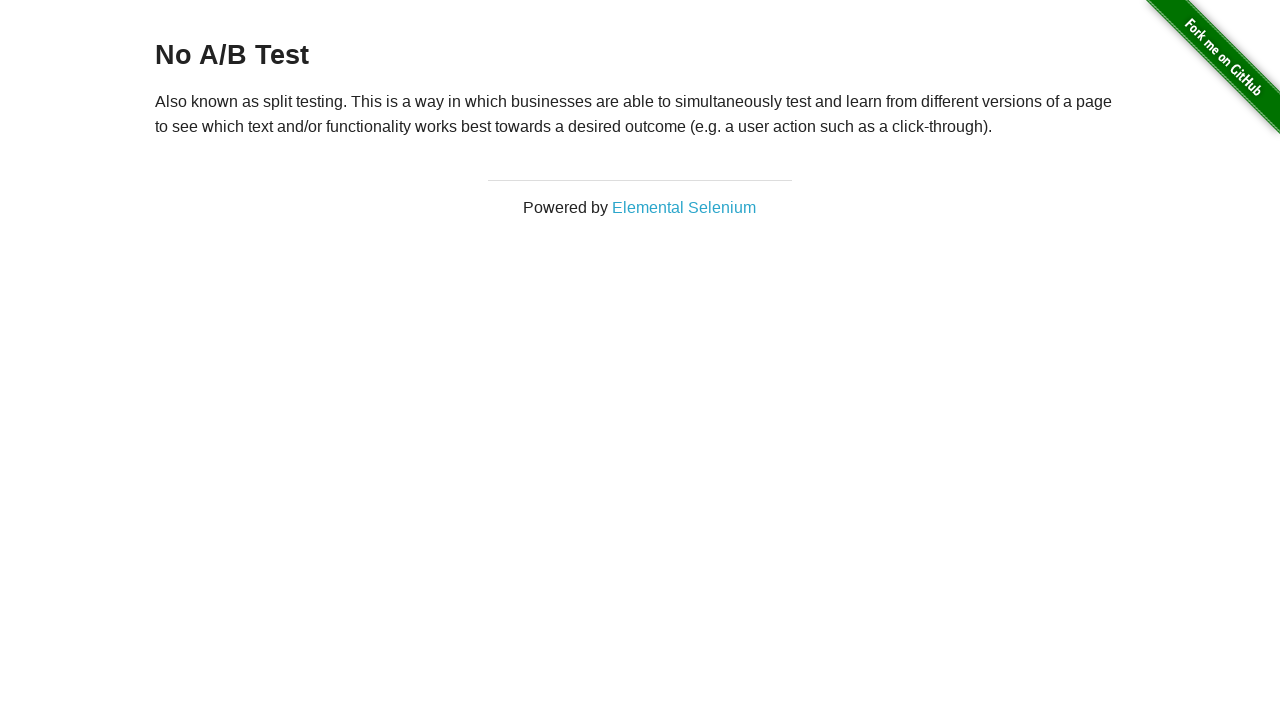

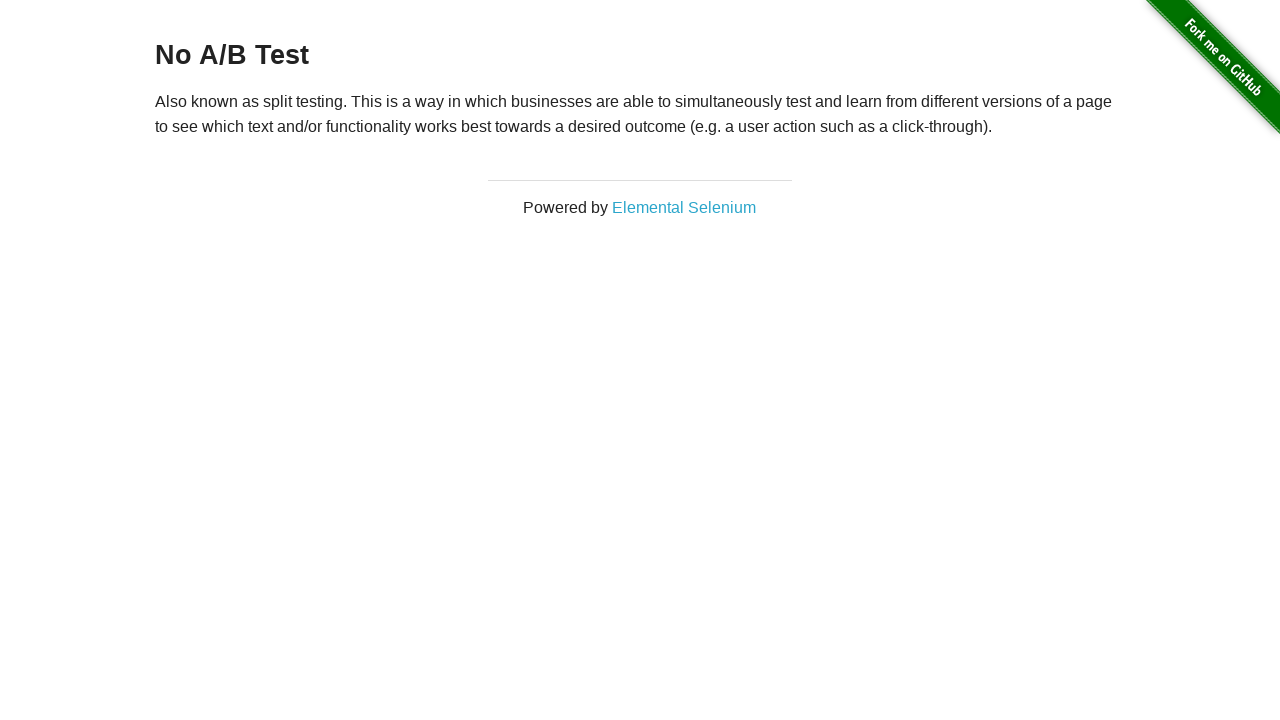